Navigates to WebdriverIO homepage and verifies a navigation element exists

Starting URL: https://webdriver.io/

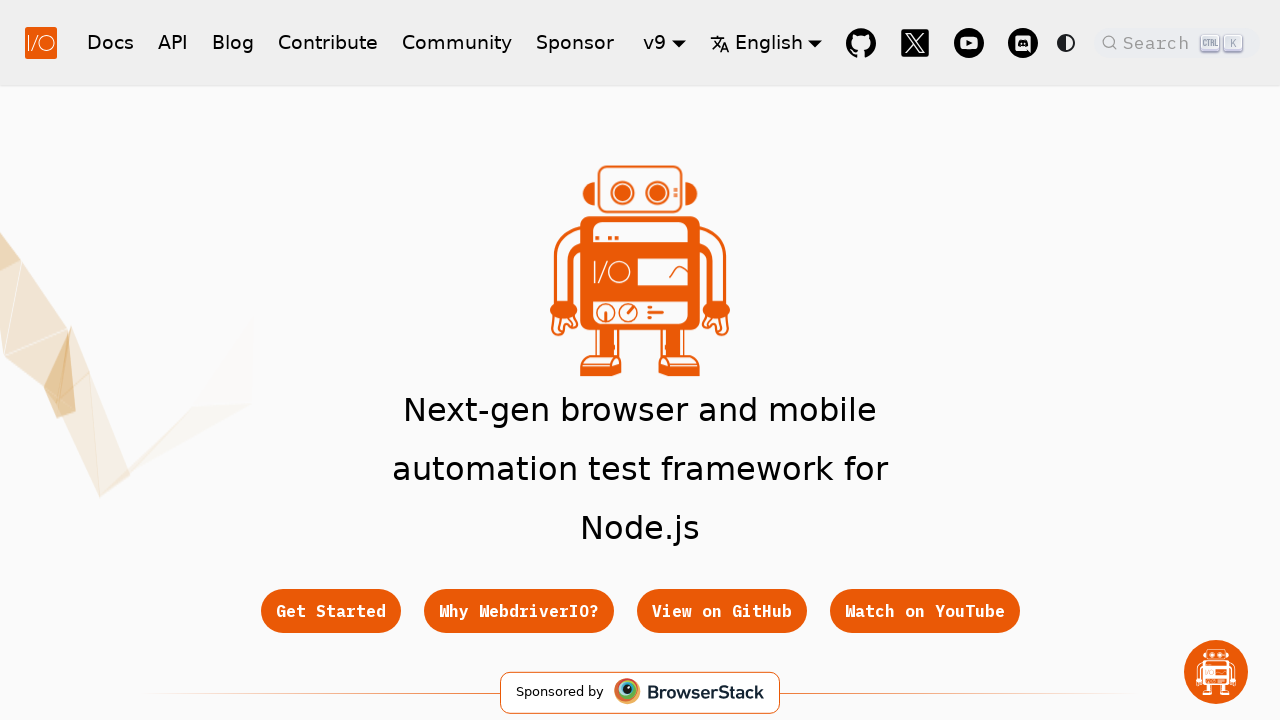

Located navigation element on WebdriverIO homepage
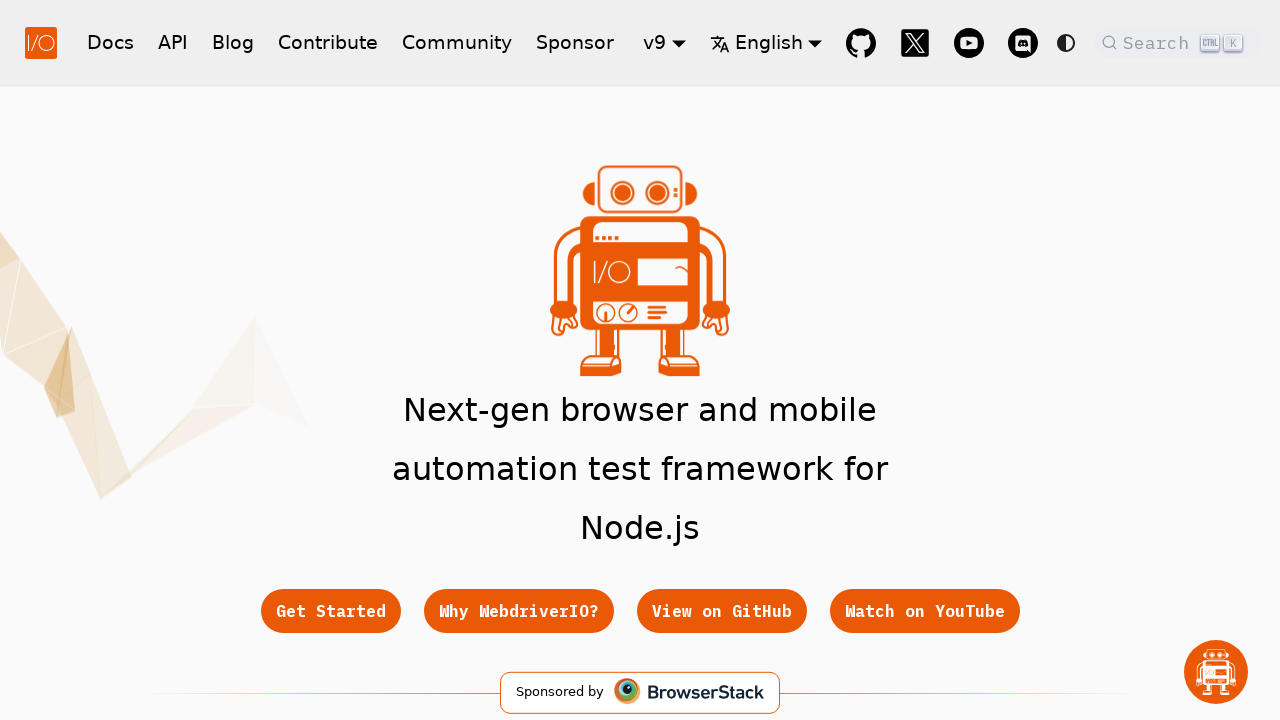

Navigation element is present and visible
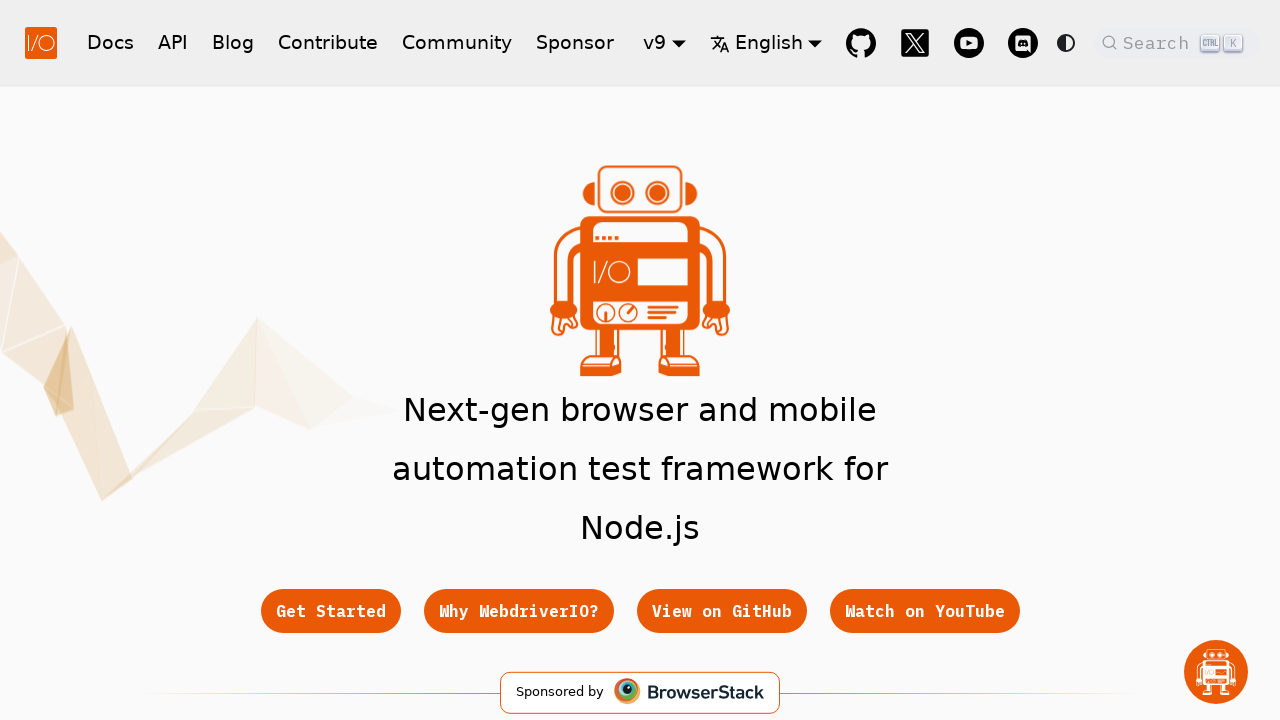

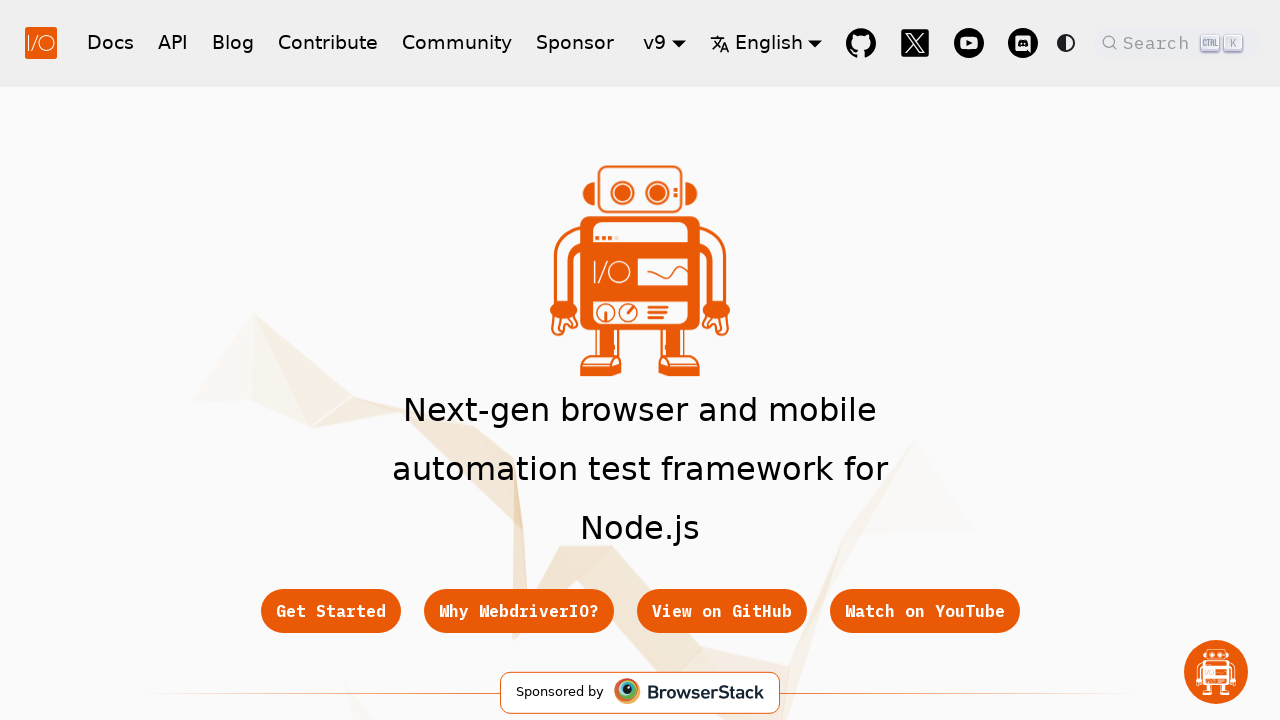